Tests that submitting the login form with empty username and password fields displays the error message "Epic sadface: Username is required"

Starting URL: https://www.saucedemo.com

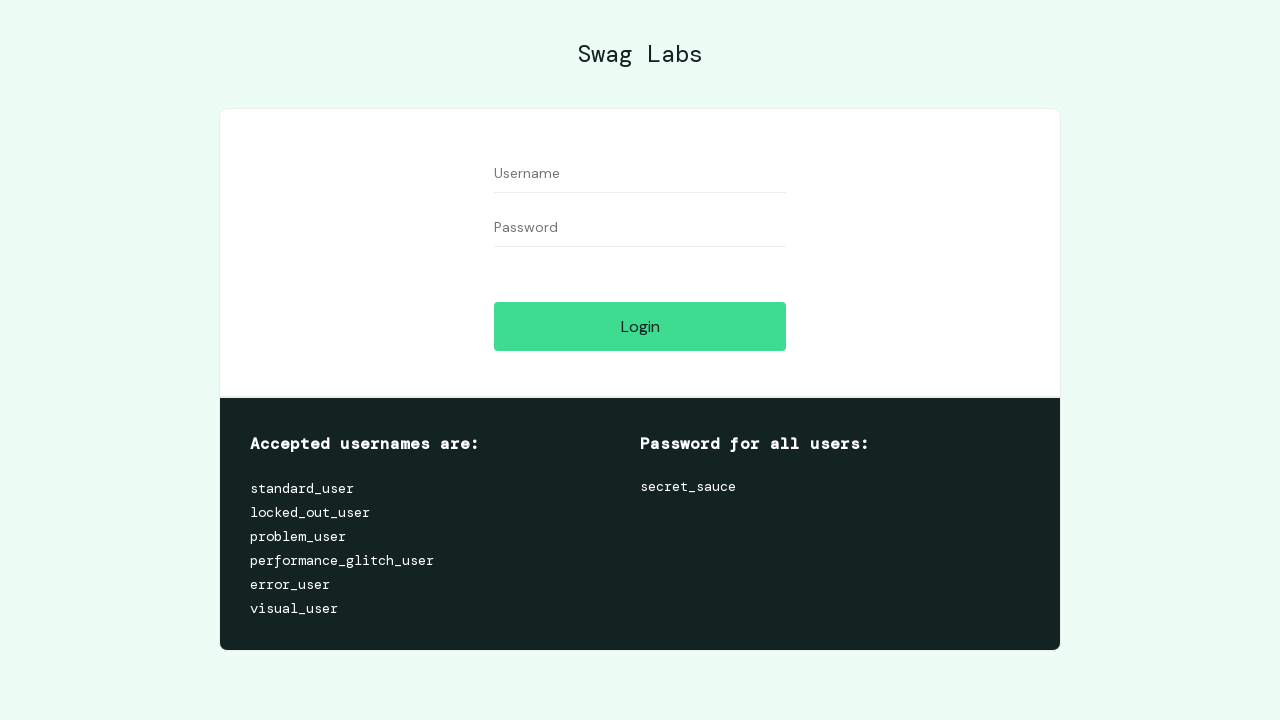

Clicked login button without entering credentials at (640, 326) on #login-button
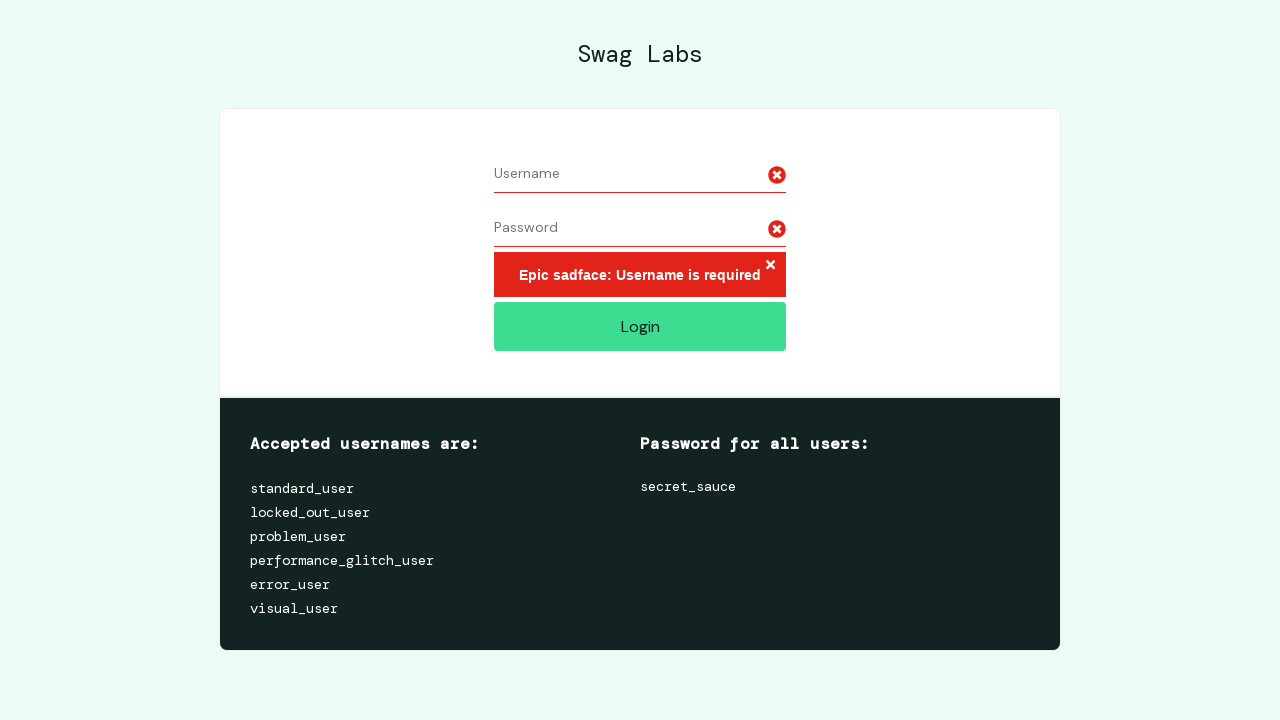

Error message appeared: 'Epic sadface: Username is required'
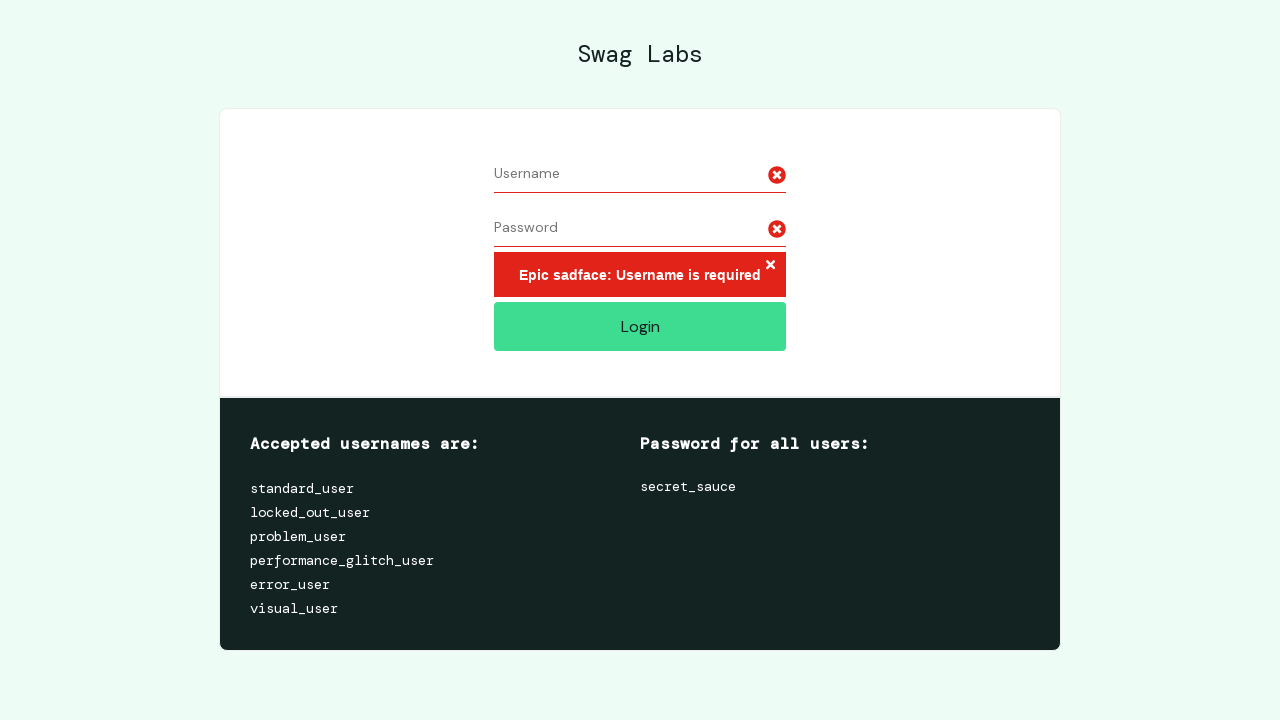

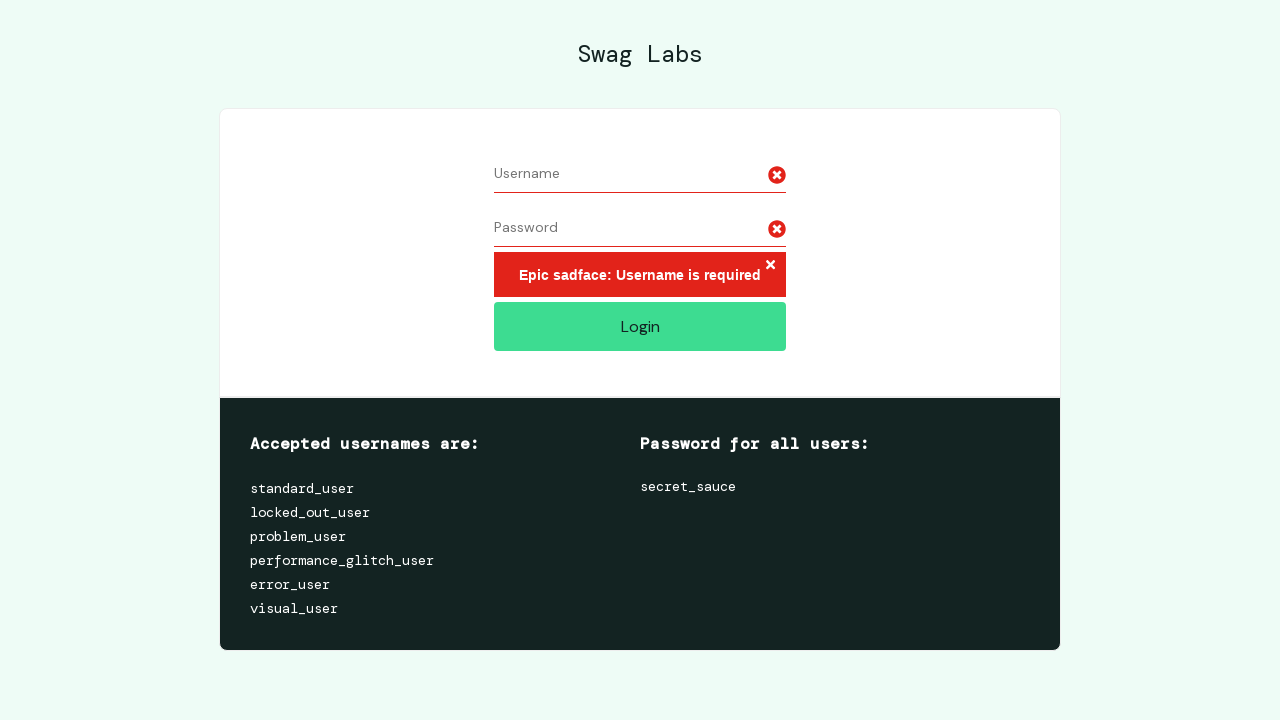